Tests GitHub's advanced search form by filling in search criteria (search term, repository owner, date filter, and programming language) and submitting the form to perform a code search.

Starting URL: https://github.com/search/advanced

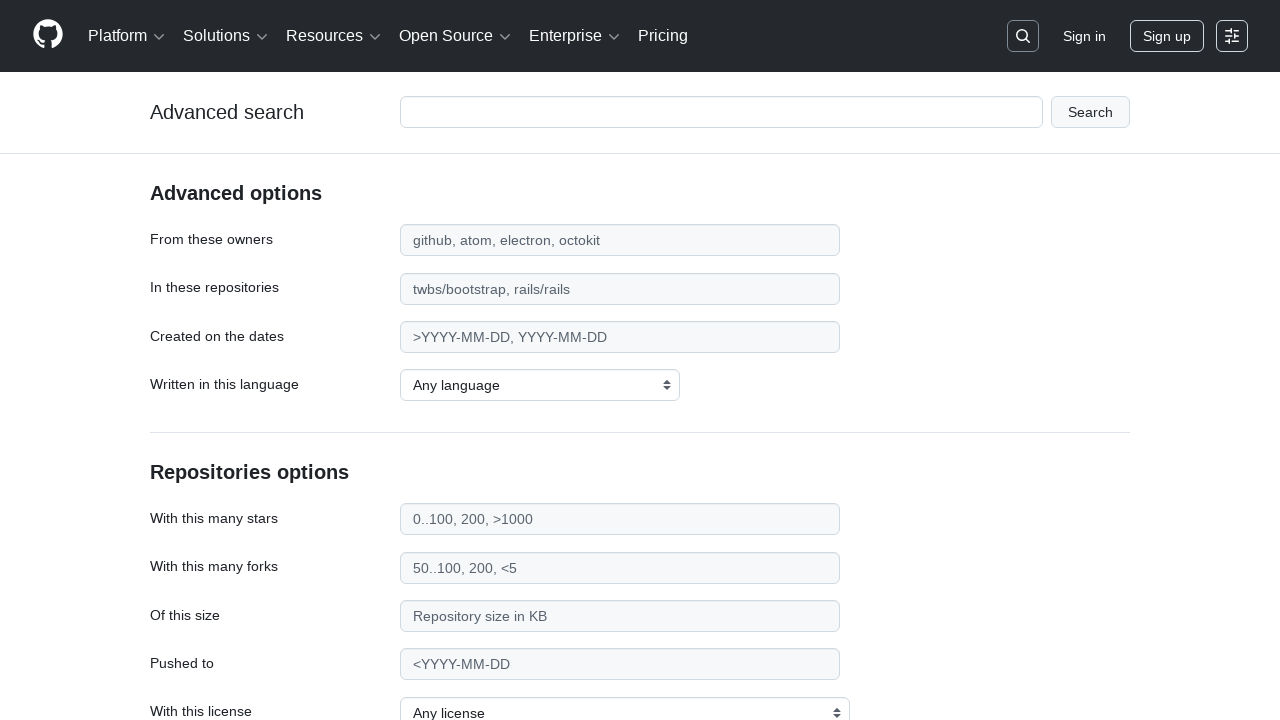

Filled search term field with 'web-scraping' on #adv_code_search input.js-advanced-search-input
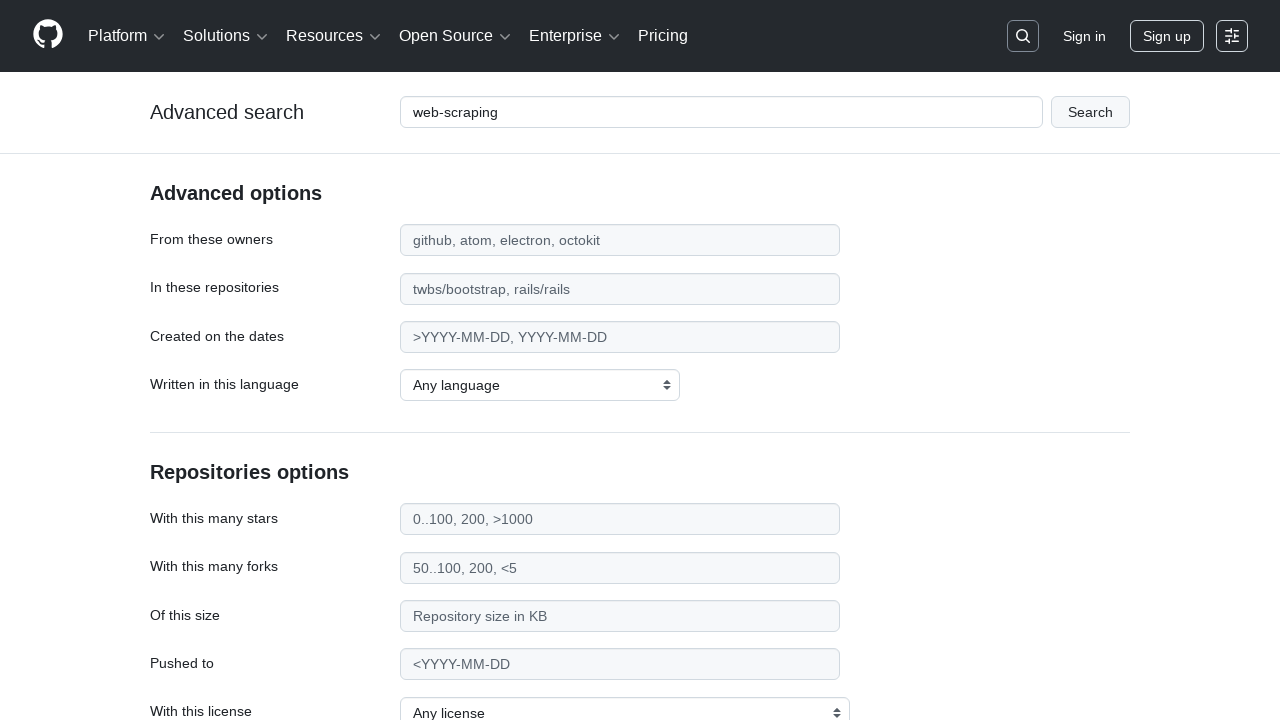

Filled repository owner field with 'microsoft' on #search_from
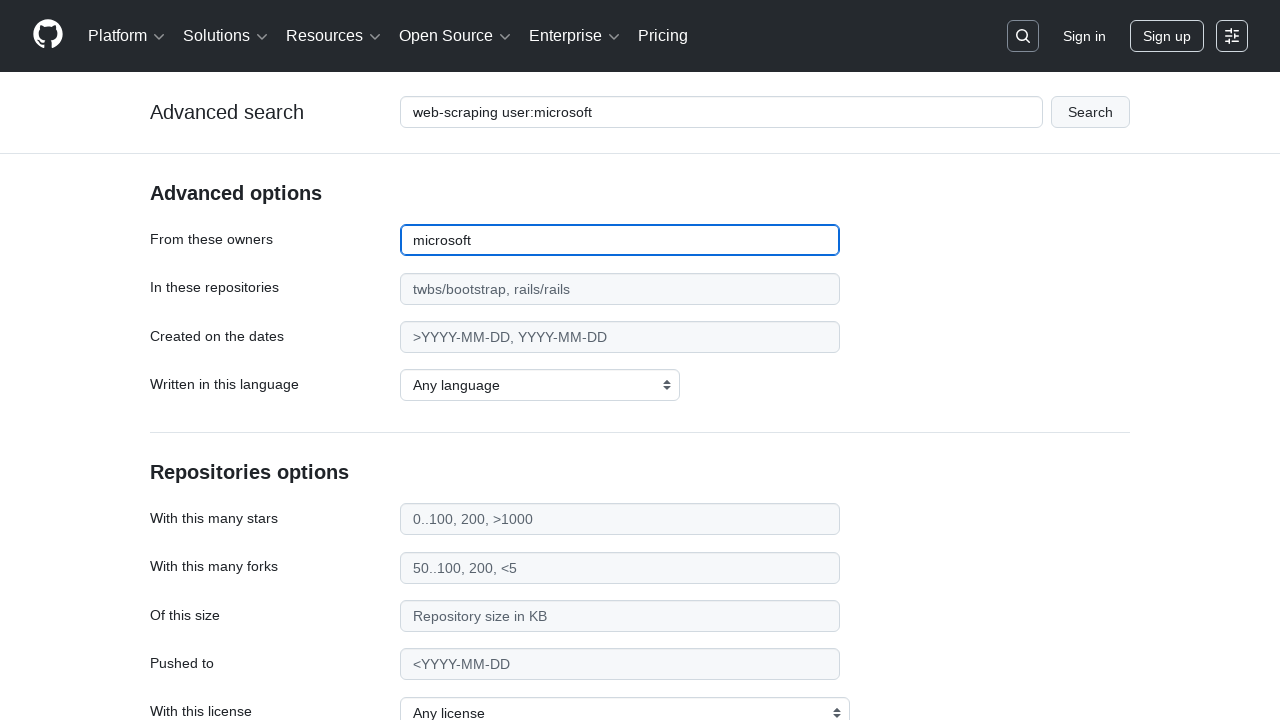

Filled date filter field with '>2020' on #search_date
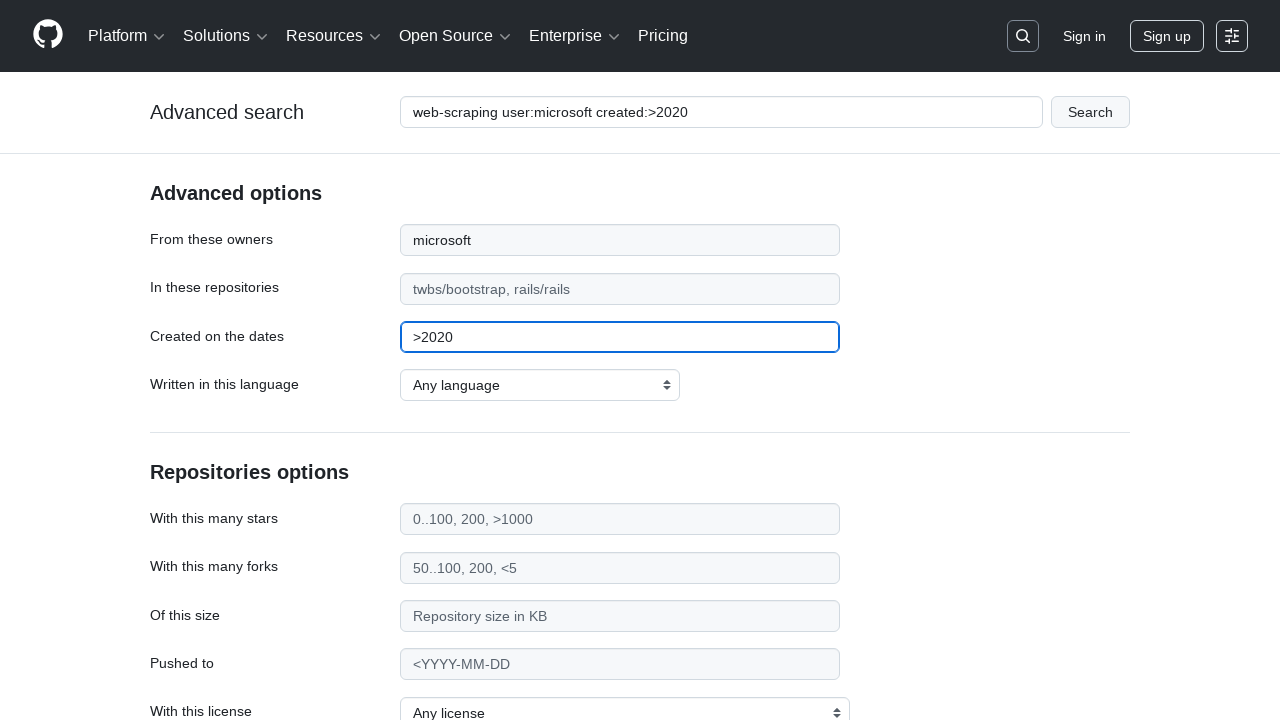

Selected 'Python' from programming language dropdown on select#search_language
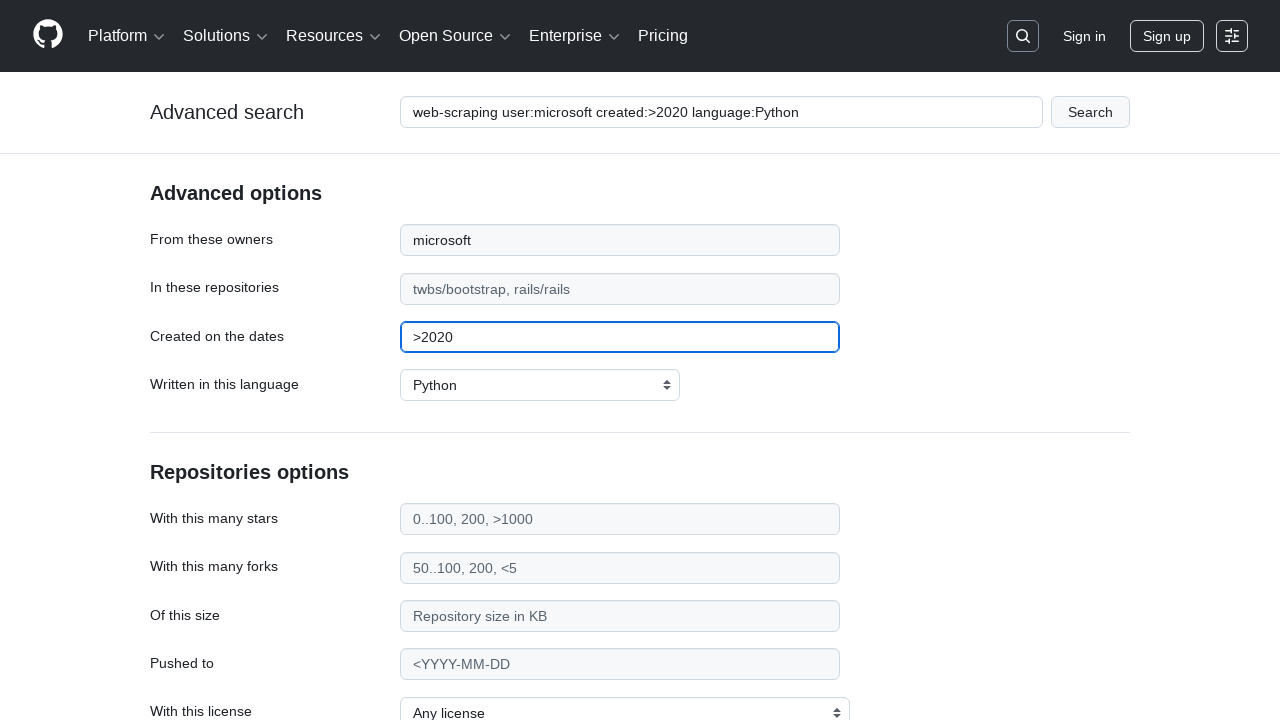

Clicked submit button to perform advanced code search at (1090, 112) on #adv_code_search button[type="submit"]
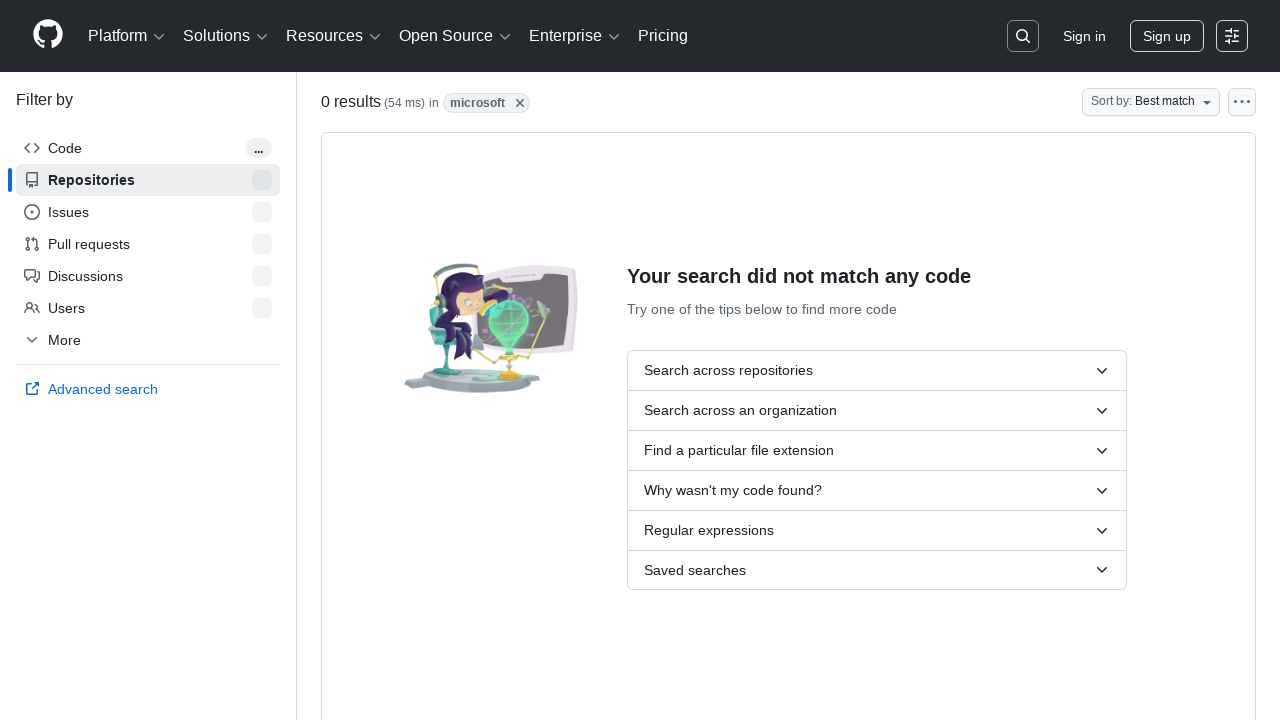

Search results page loaded (network idle)
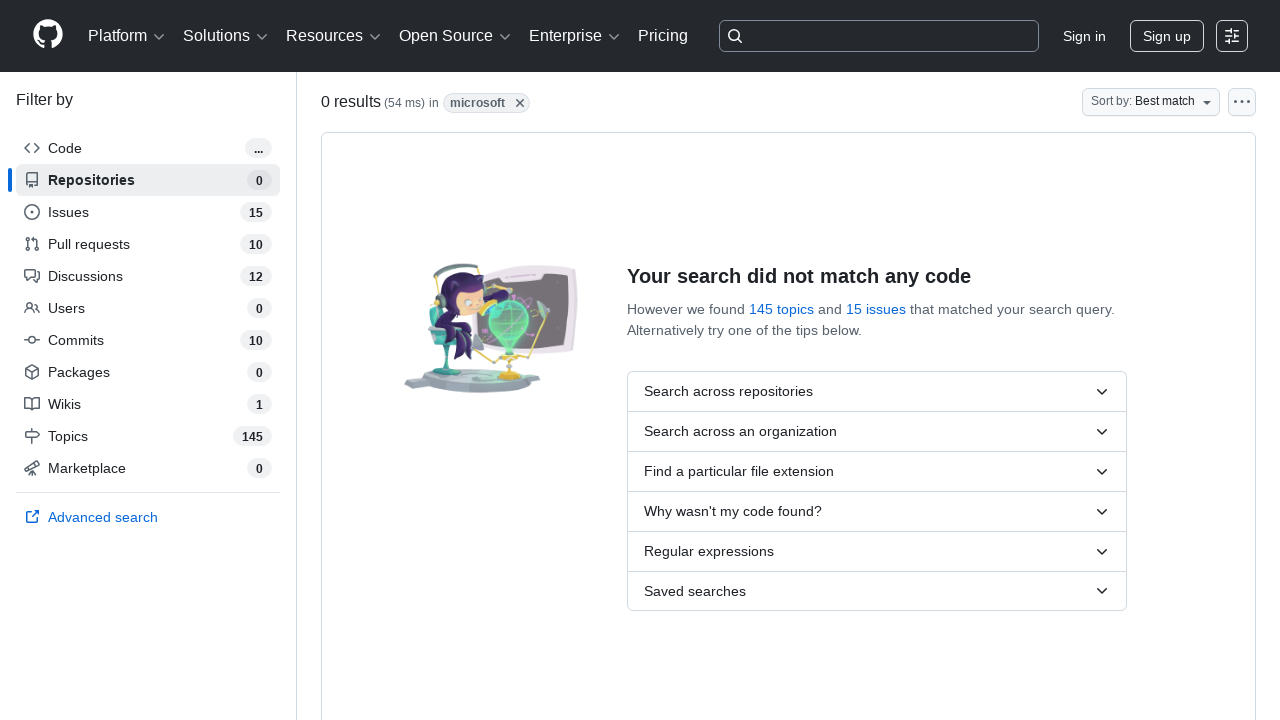

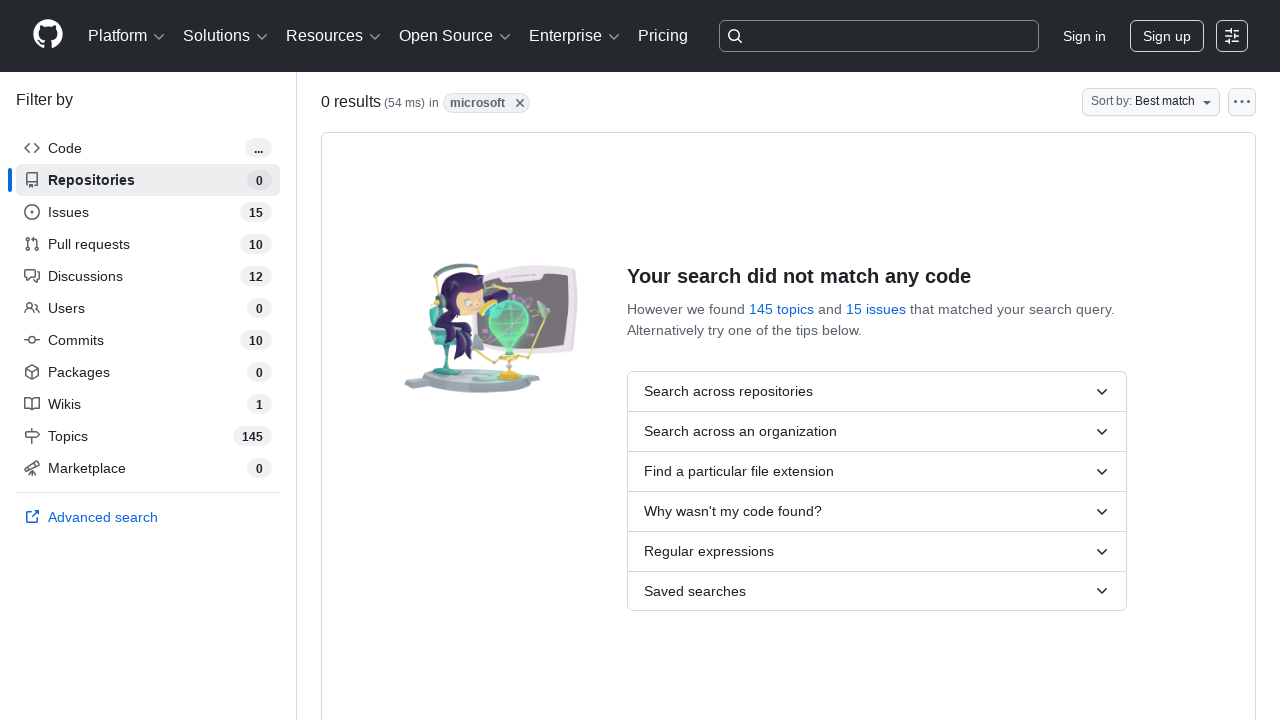